Navigates to TechPro Education website and waits for the page to load

Starting URL: https://www.techproeducation.com

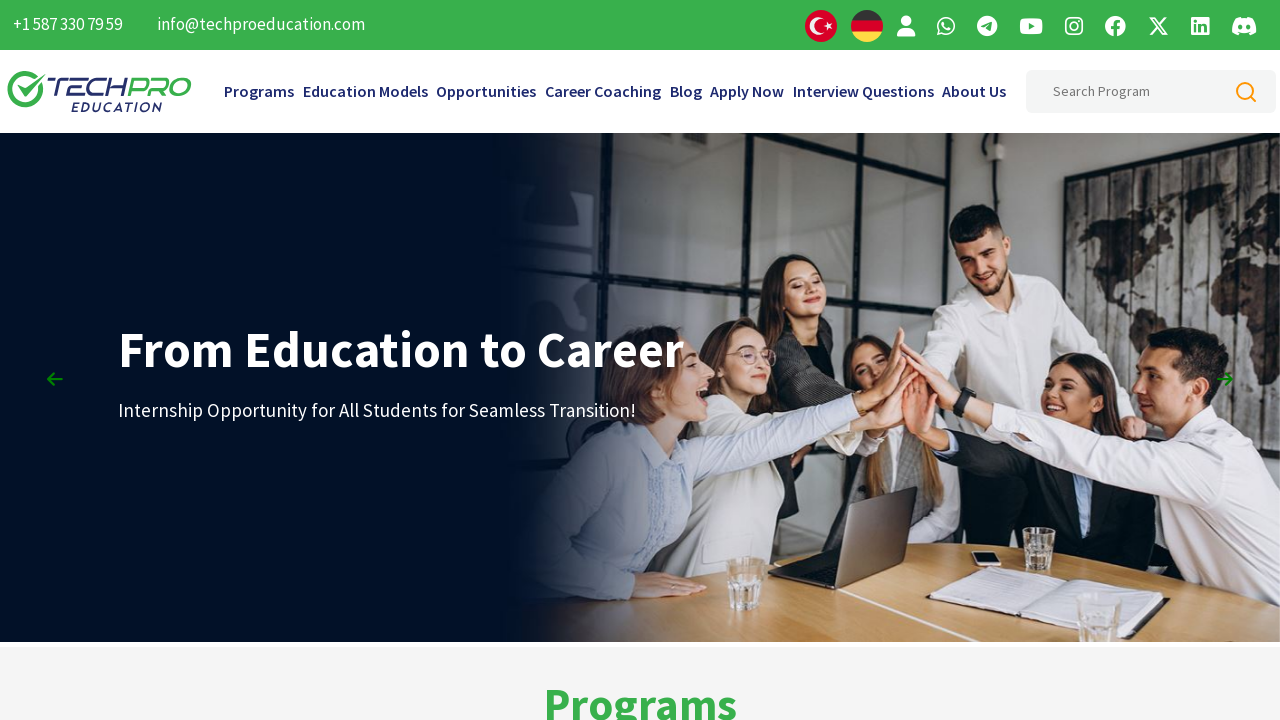

Navigated to TechPro Education website at https://www.techproeducation.com
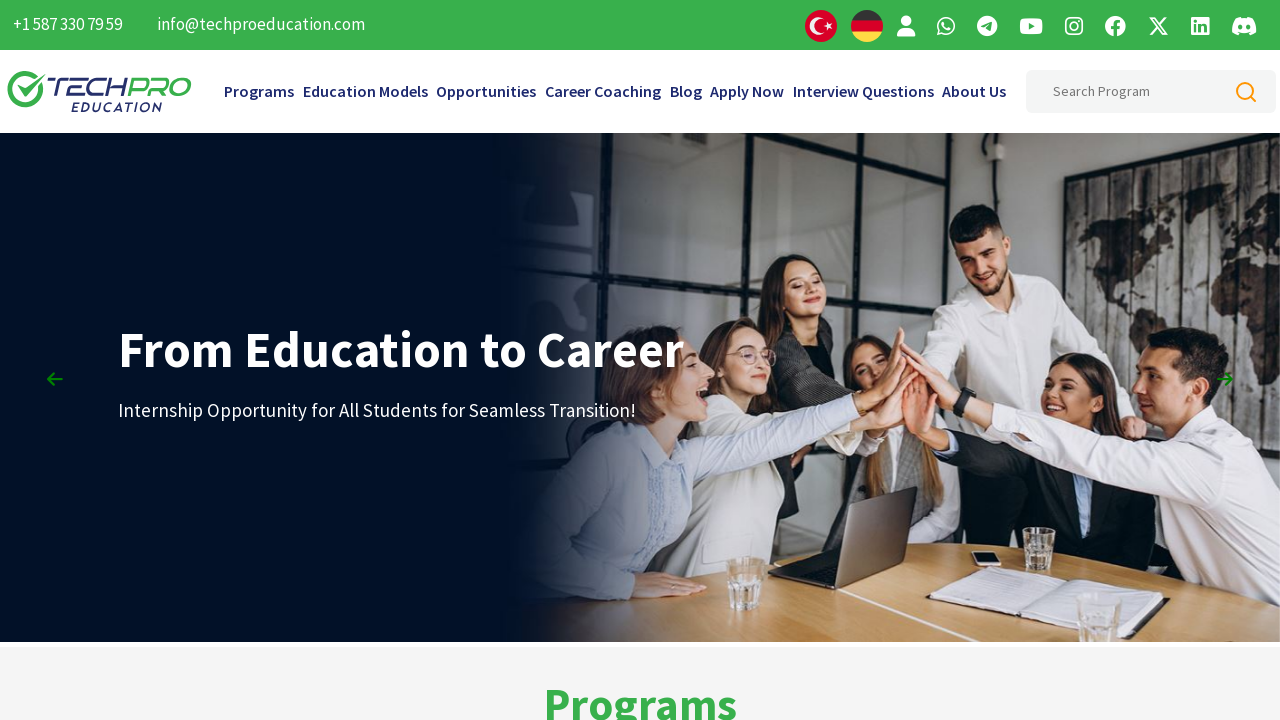

Waited for page to fully load (networkidle state)
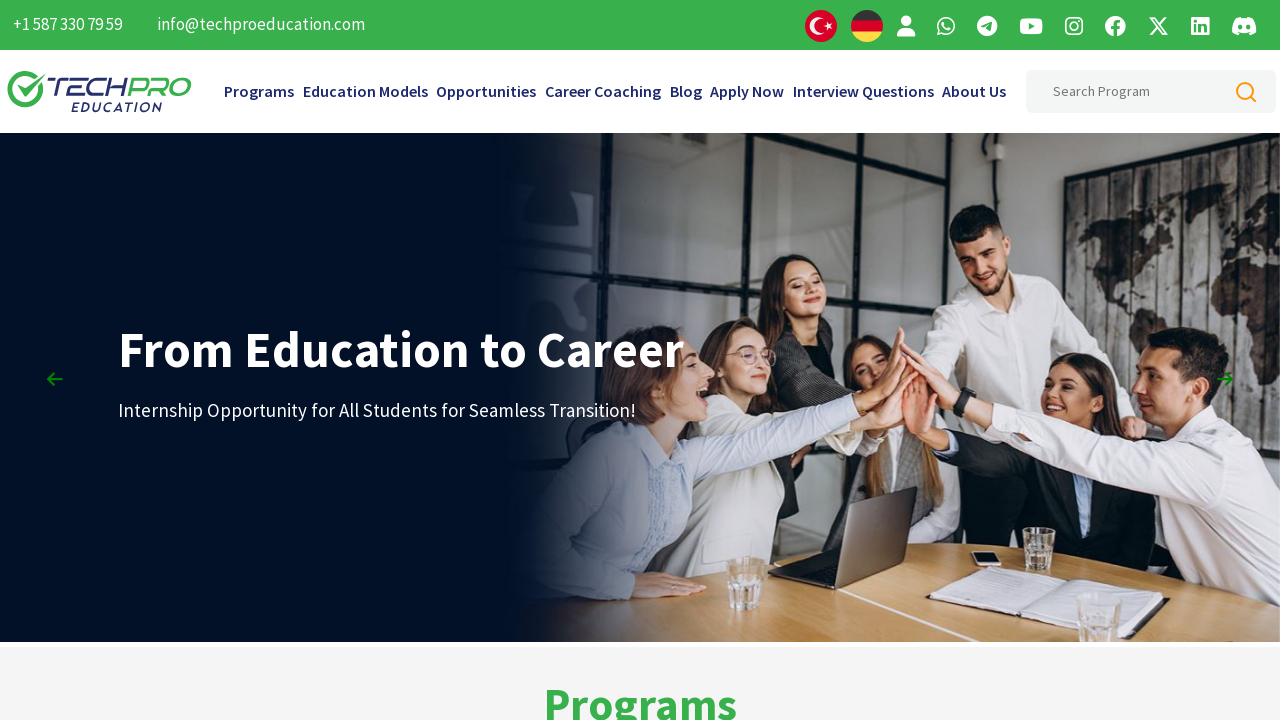

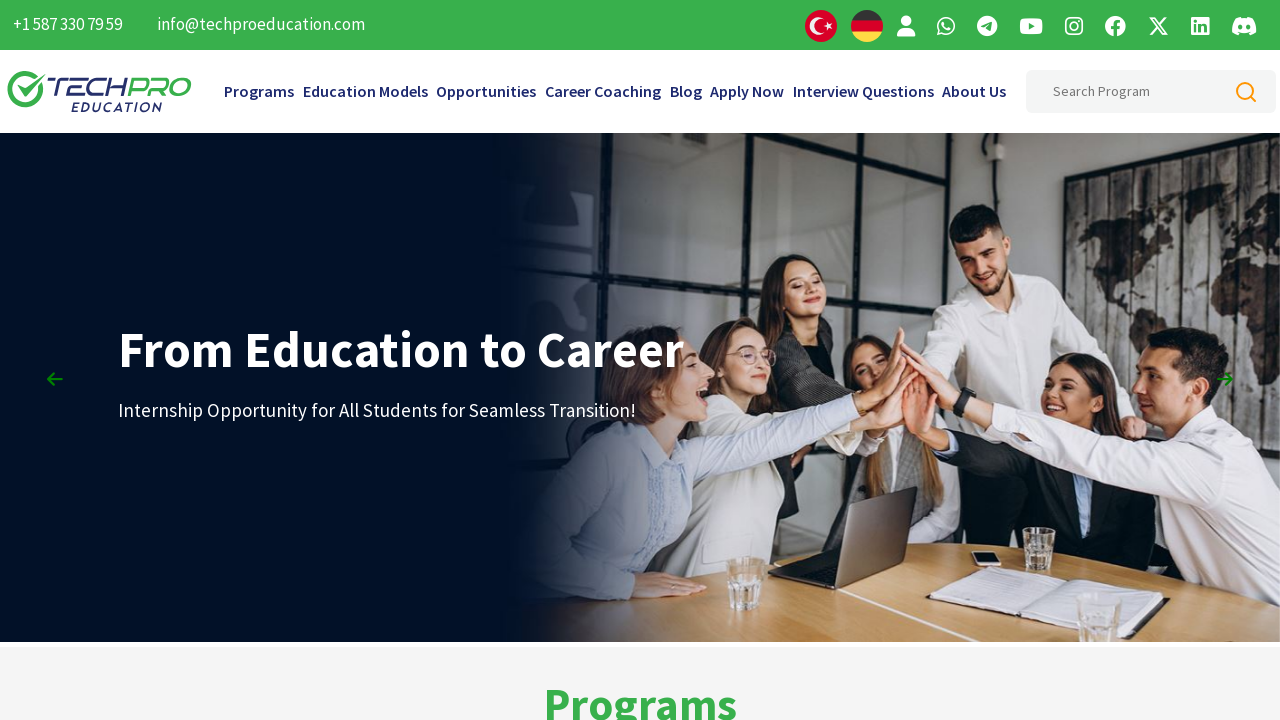